Tests alert handling functionality by entering a name, triggering an alert, and accepting it

Starting URL: https://rahulshettyacademy.com/AutomationPractice/

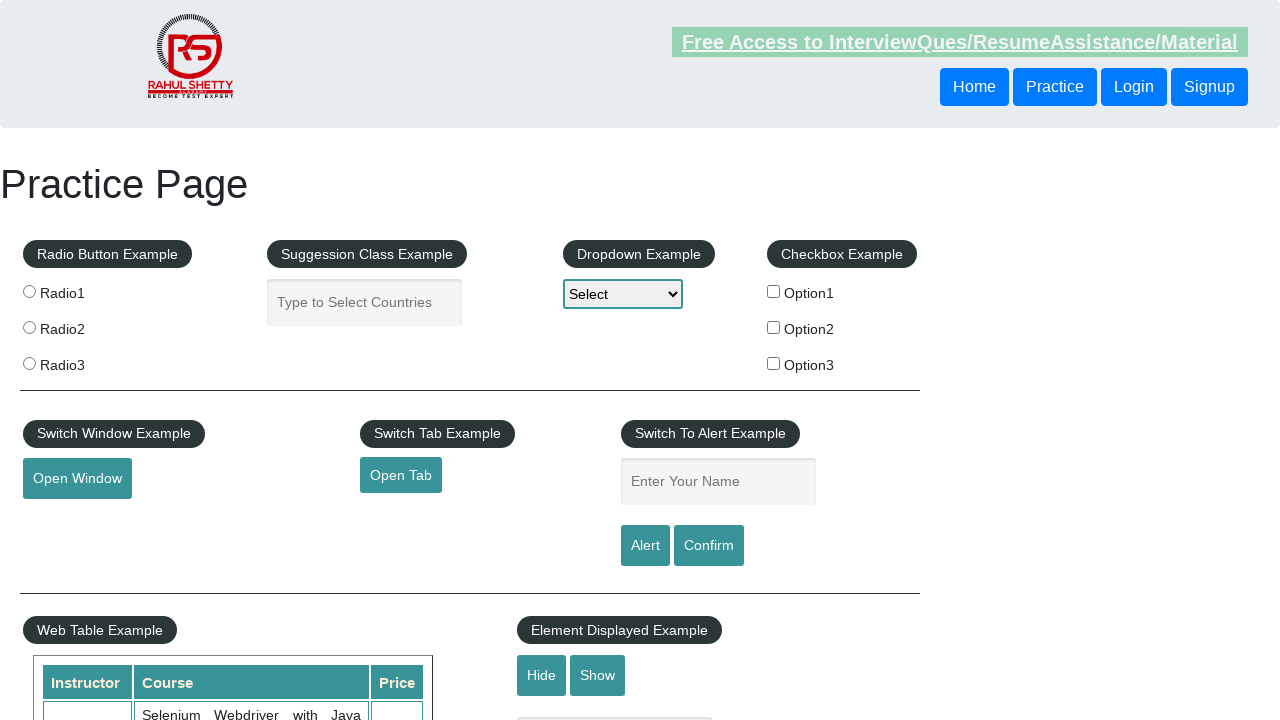

Filled name field with 'Balu' on #name
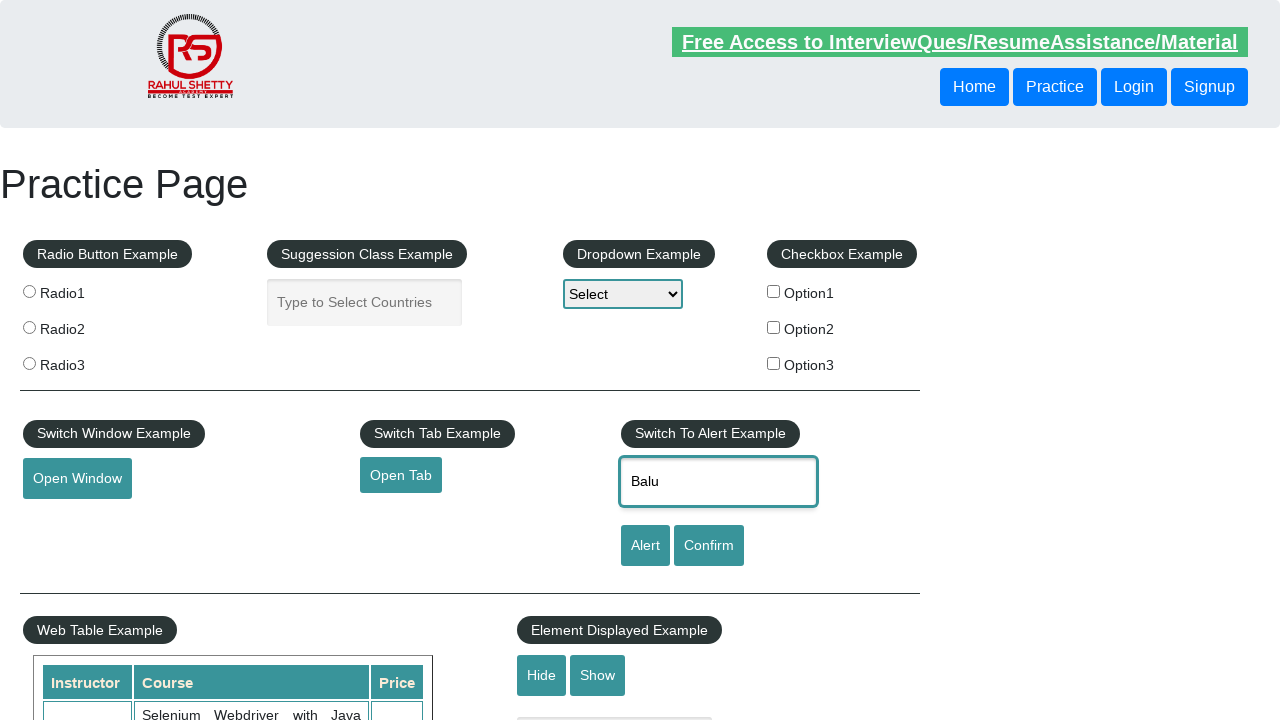

Clicked alert button to trigger alert dialog at (645, 546) on #alertbtn
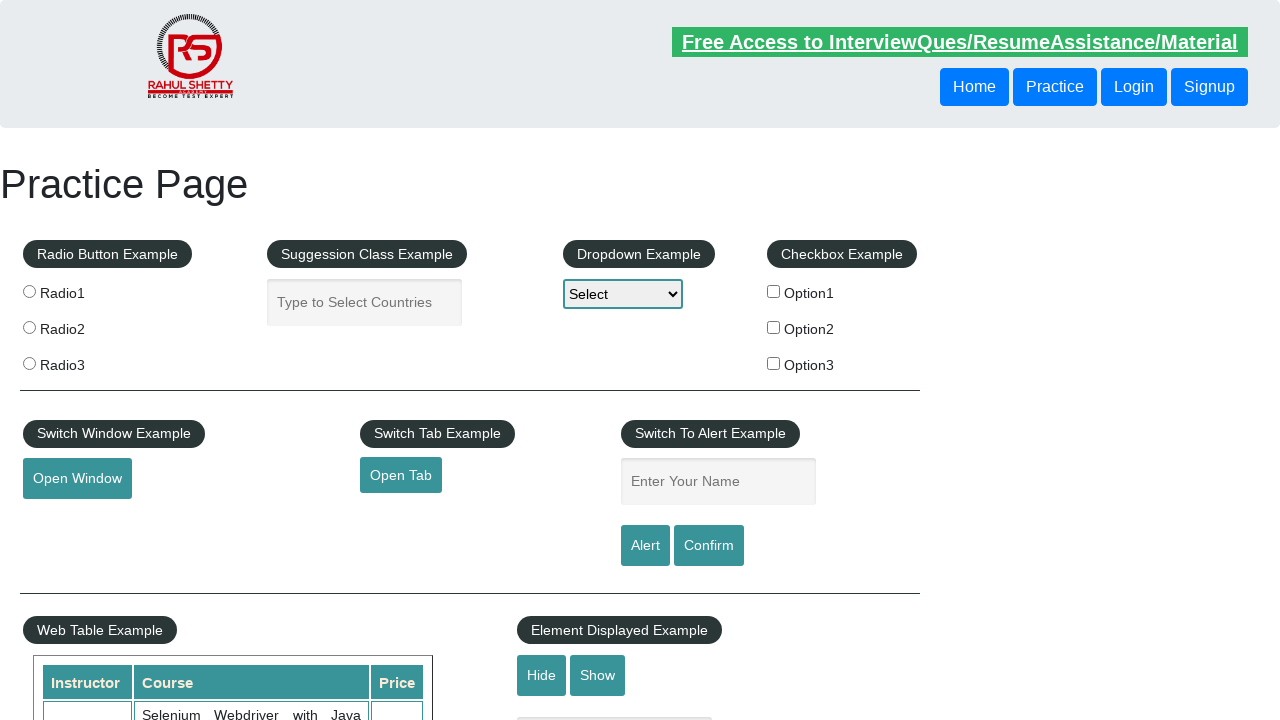

Set up dialog handler to accept alert
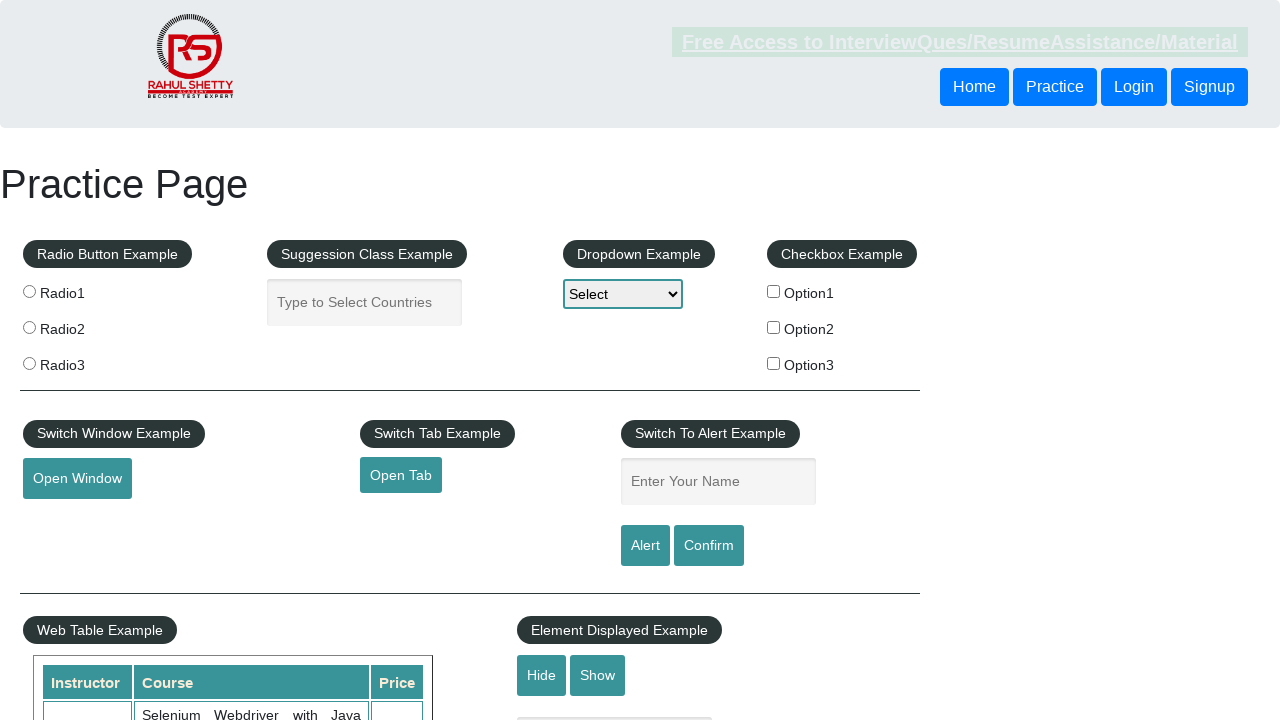

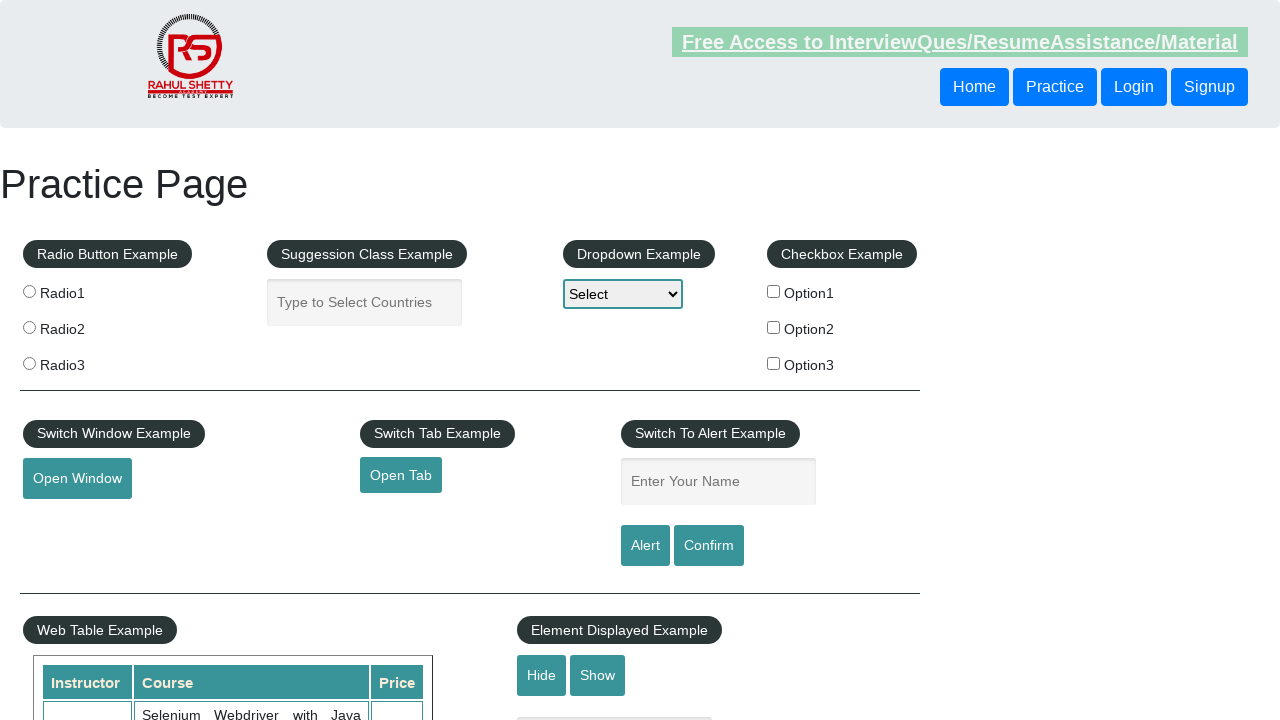